Tests single selection dropdown functionality by selecting options using different methods (by index, by value, by visible text) and then deselecting all options on a practice HTML page.

Starting URL: https://www.hyrtutorials.com/p/html-dropdown-elements-practice.html

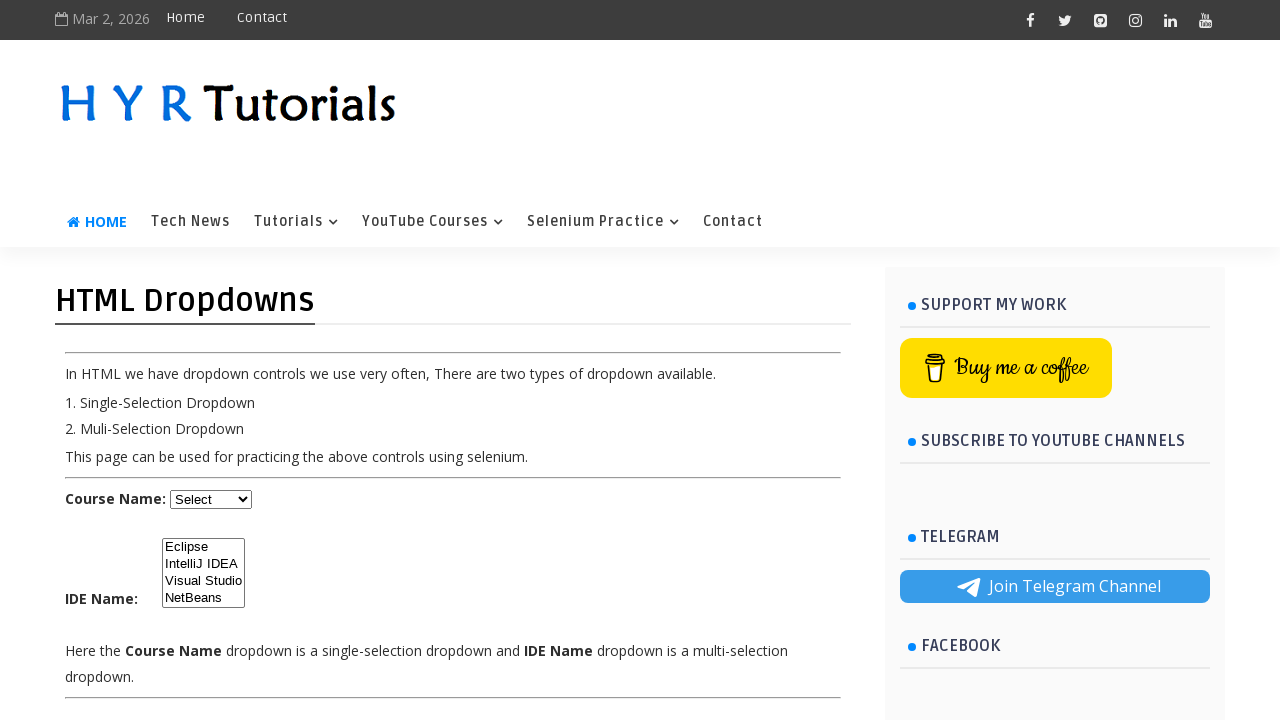

Selected dropdown option by index 1 on #course
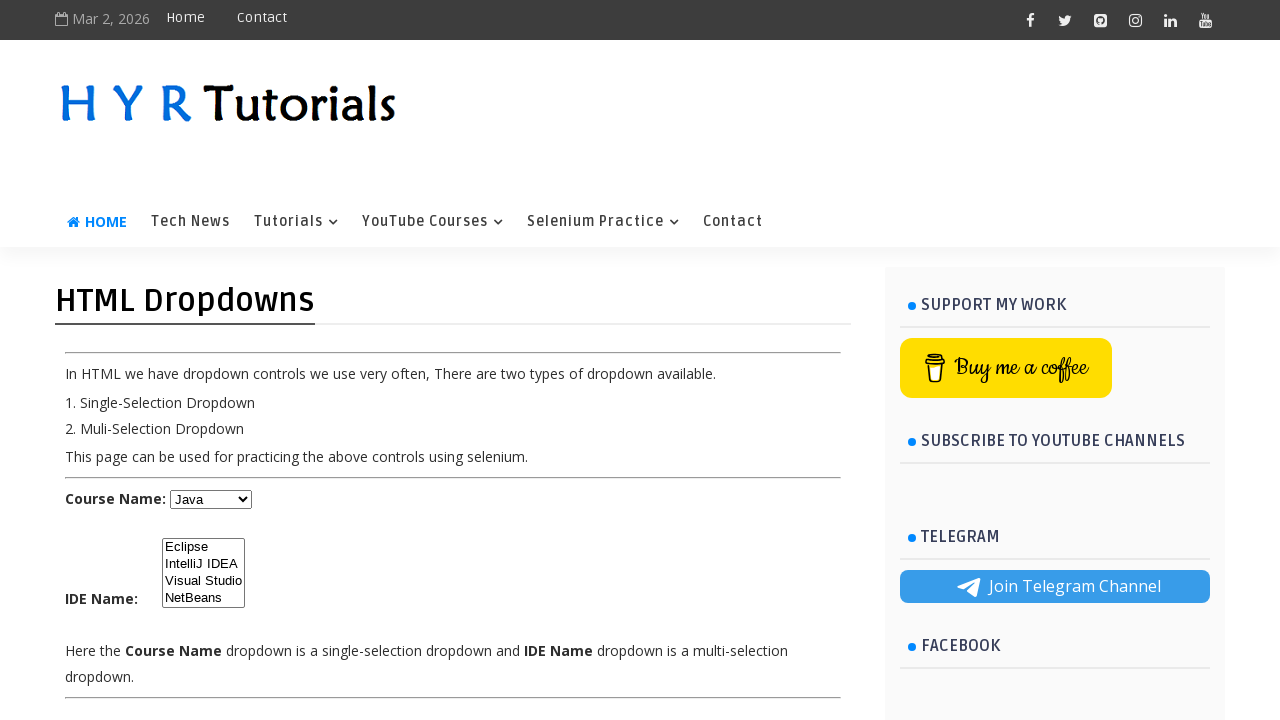

Waited 2 seconds for visual feedback
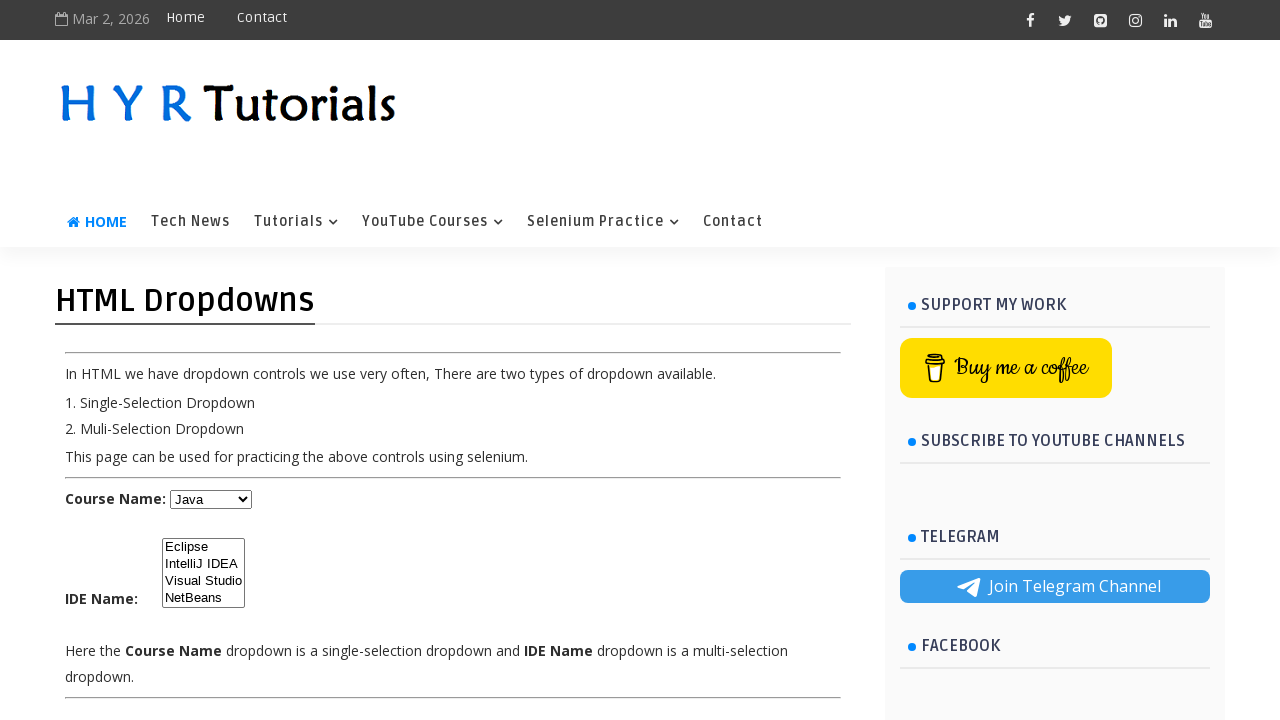

Selected dropdown option by value 'net' on #course
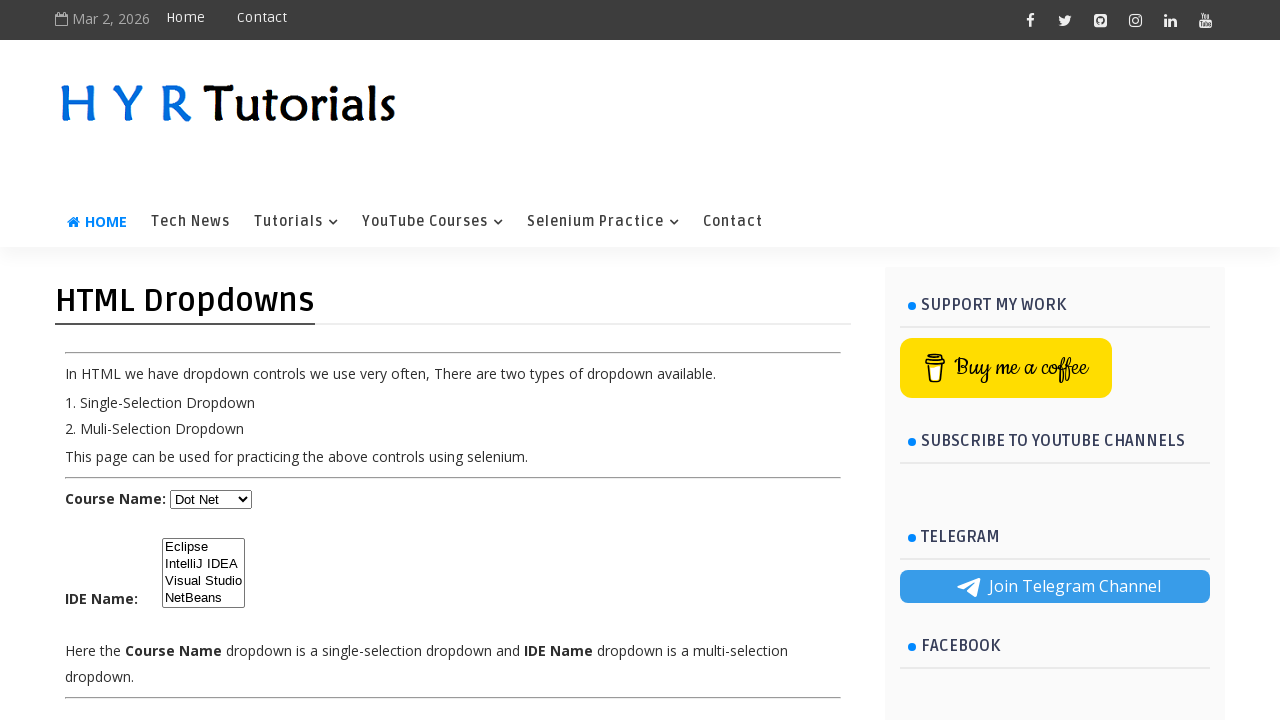

Waited 2 seconds for visual feedback
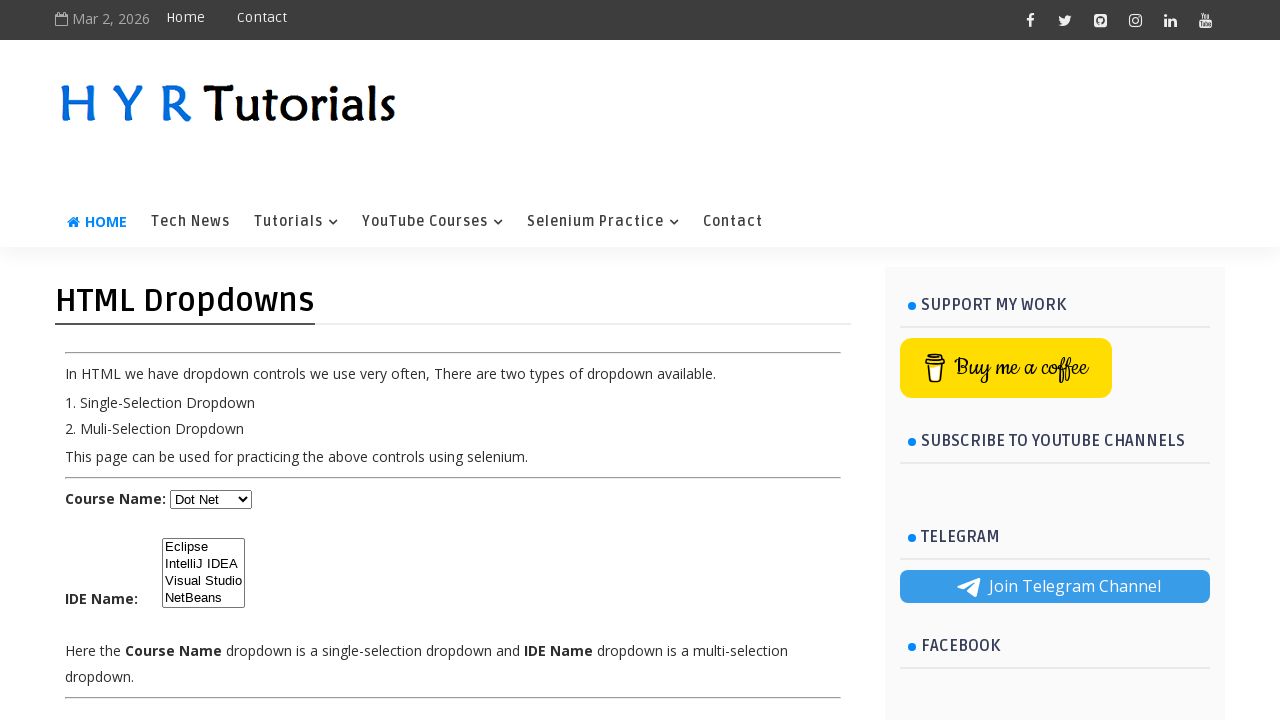

Selected dropdown option by visible text 'Javascript' on #course
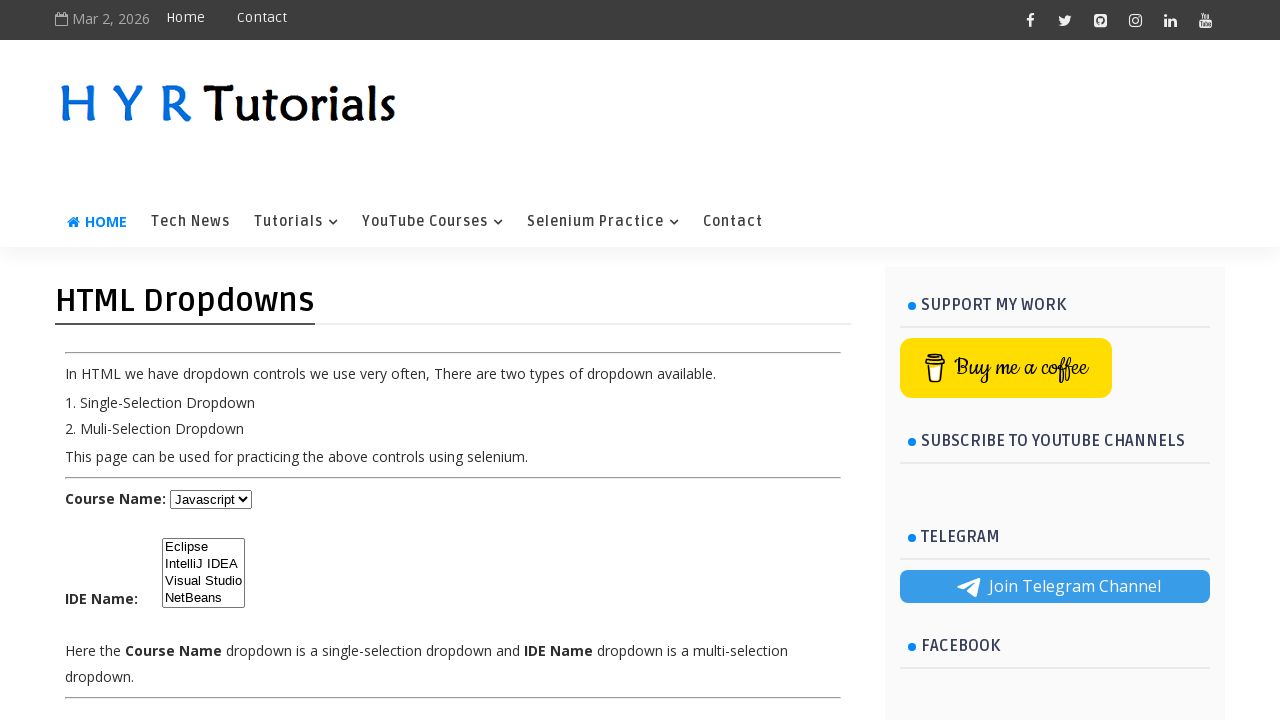

Deselected all options in dropdown by setting selectedIndex to -1
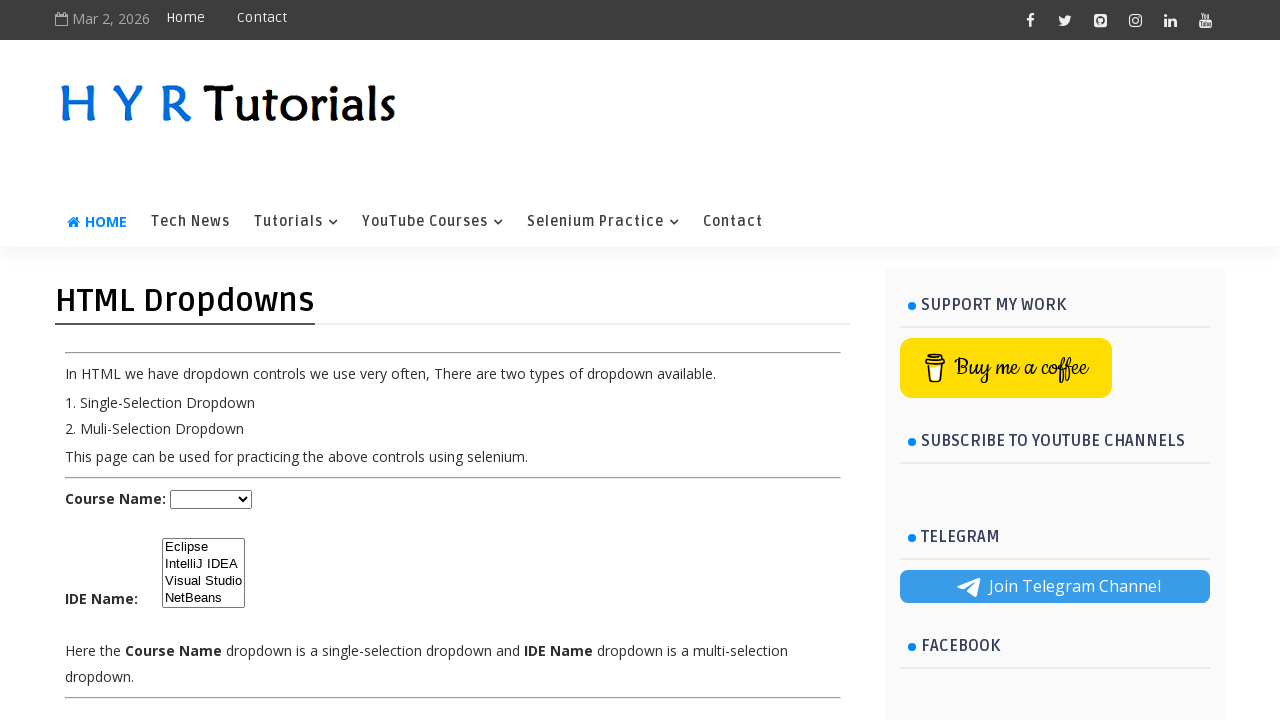

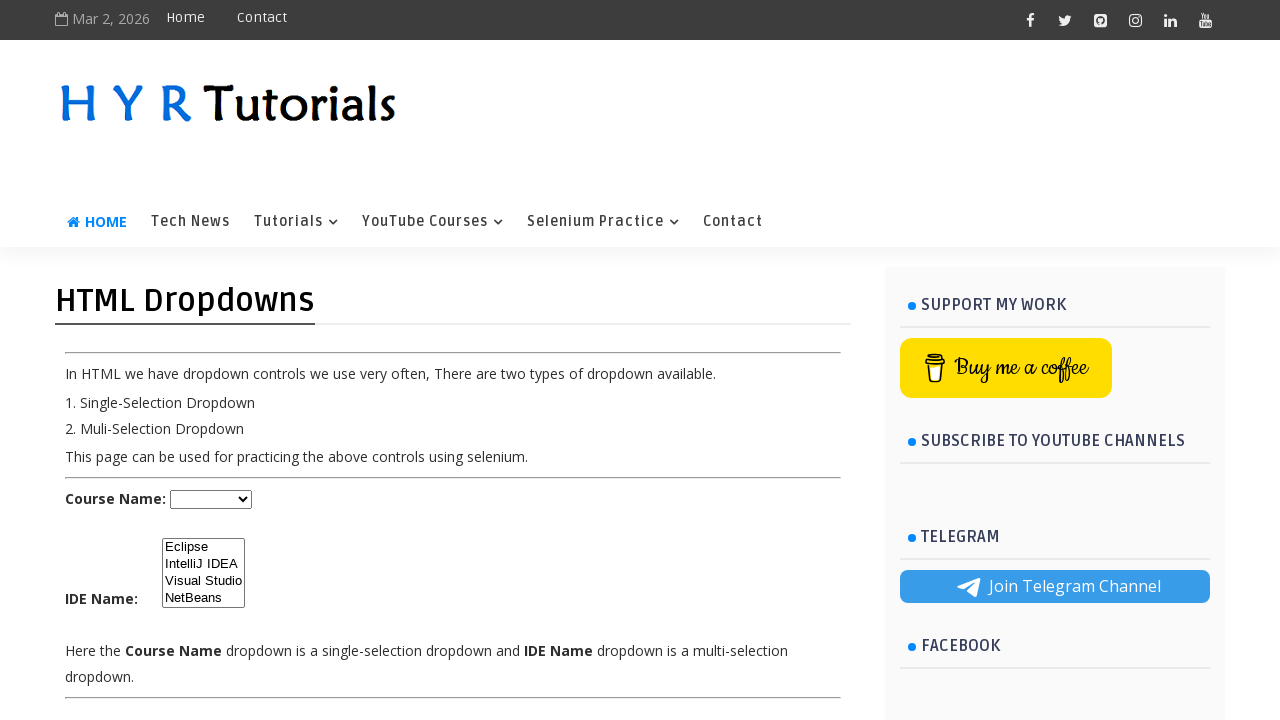